Tests scrolling to a popup window link element on a blog page using JavaScript scroll functionality

Starting URL: http://omayo.blogspot.com/

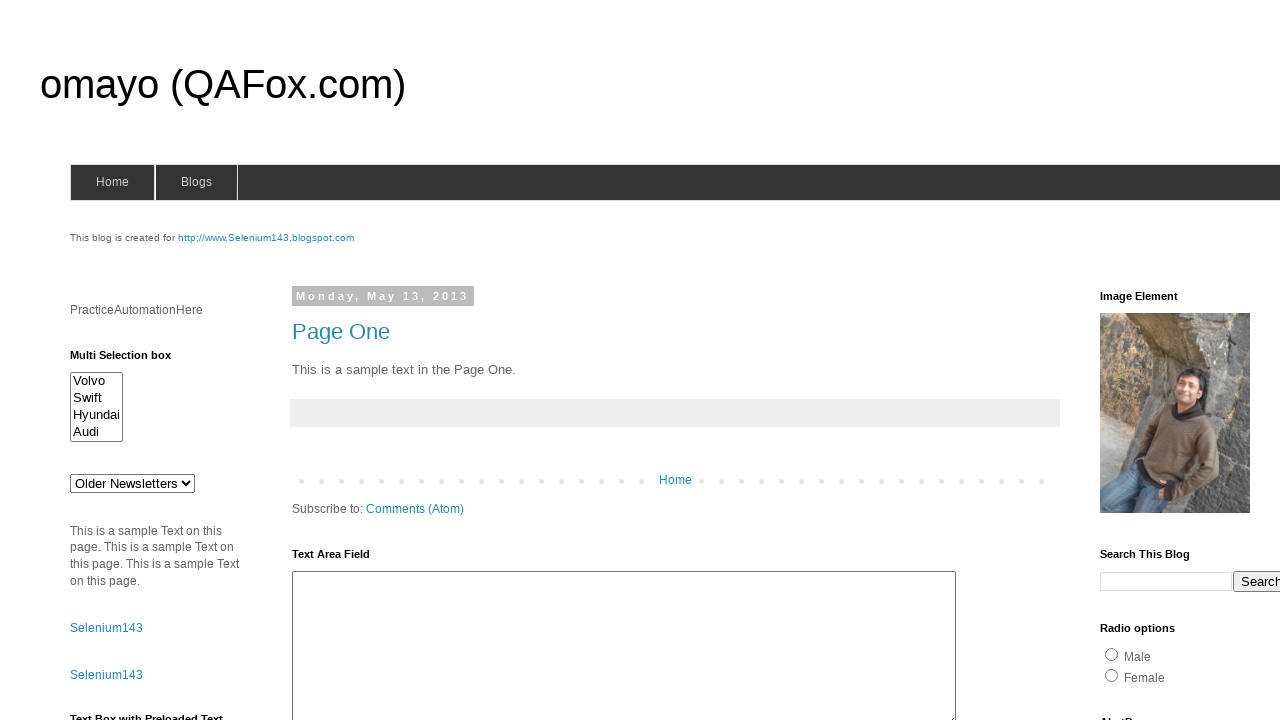

Waited for page to load (domcontentloaded)
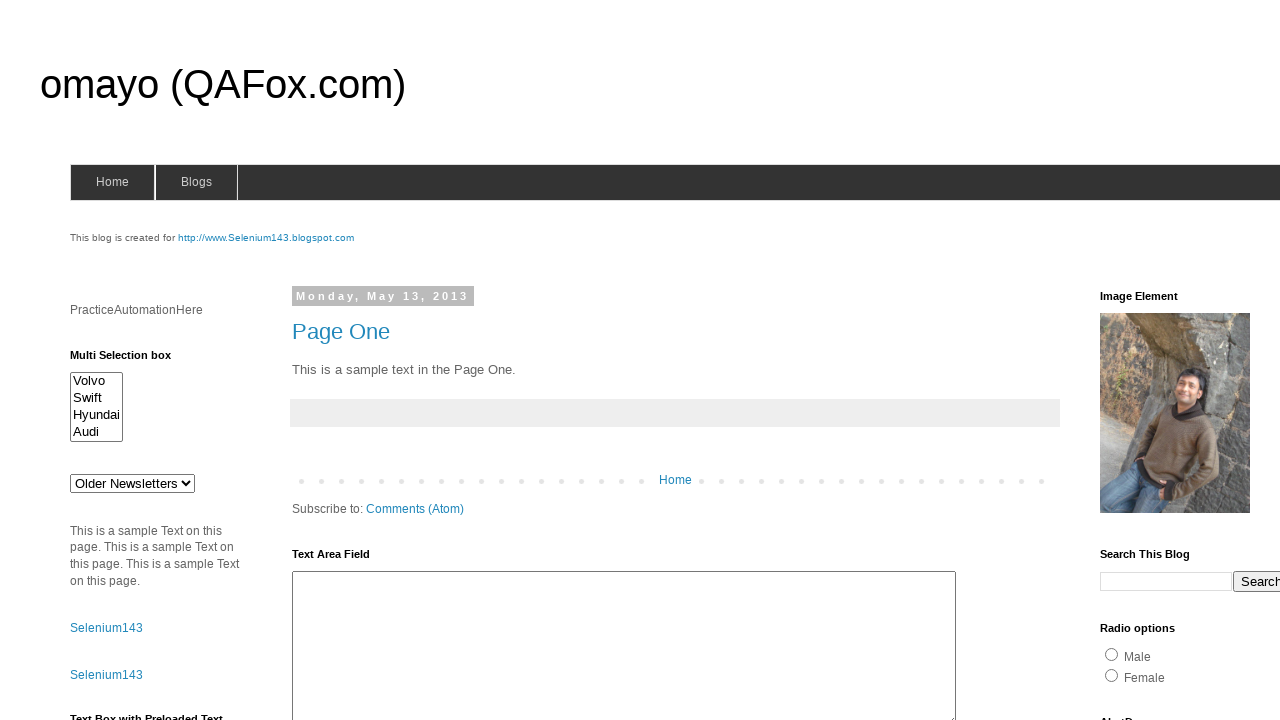

Located 'Open a popup window' link element
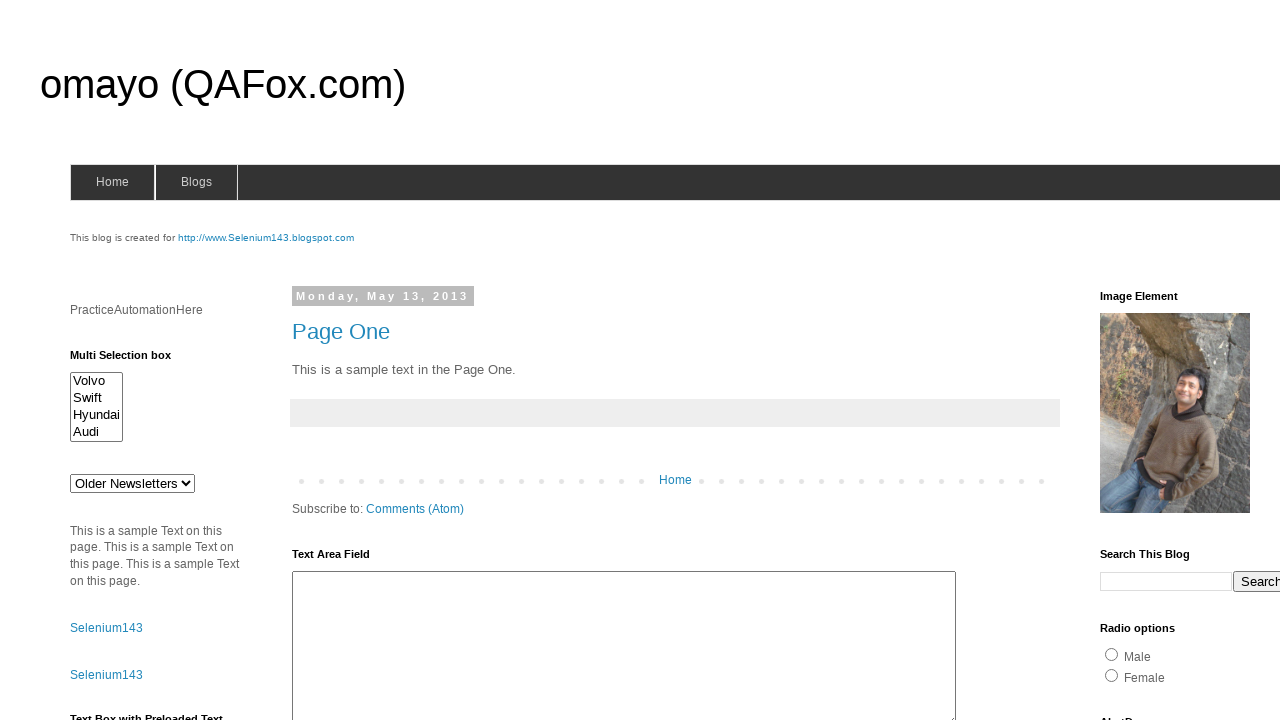

Scrolled popup window link element into view using JavaScript scroll
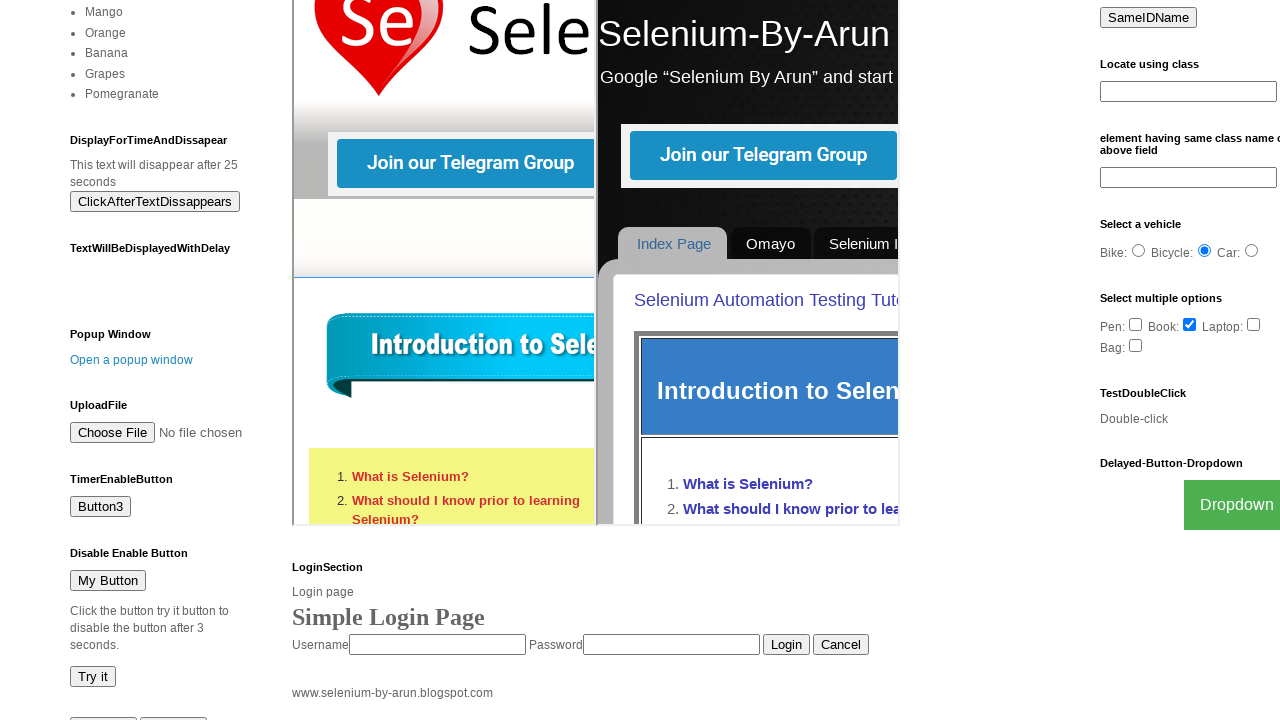

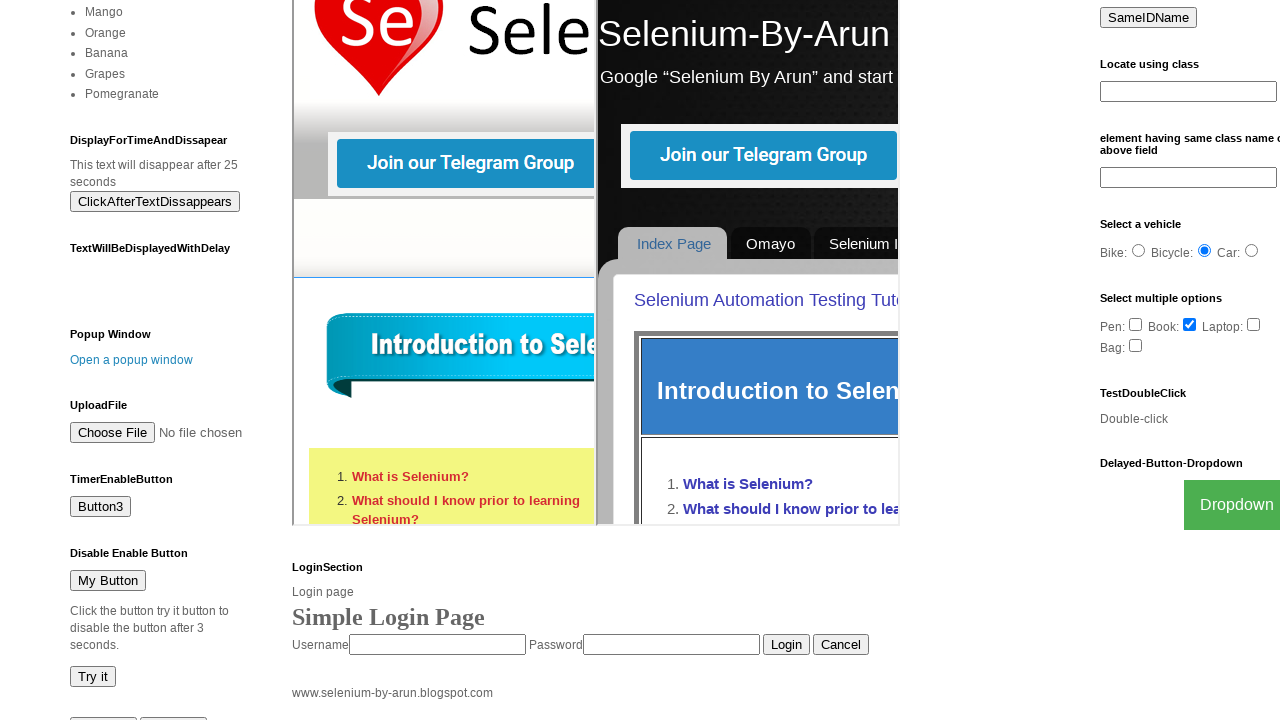